Tests form submission functionality by clicking a specific link, then filling out a form with first name, last name, city, and country fields before submitting.

Starting URL: http://suninjuly.github.io/find_link_text

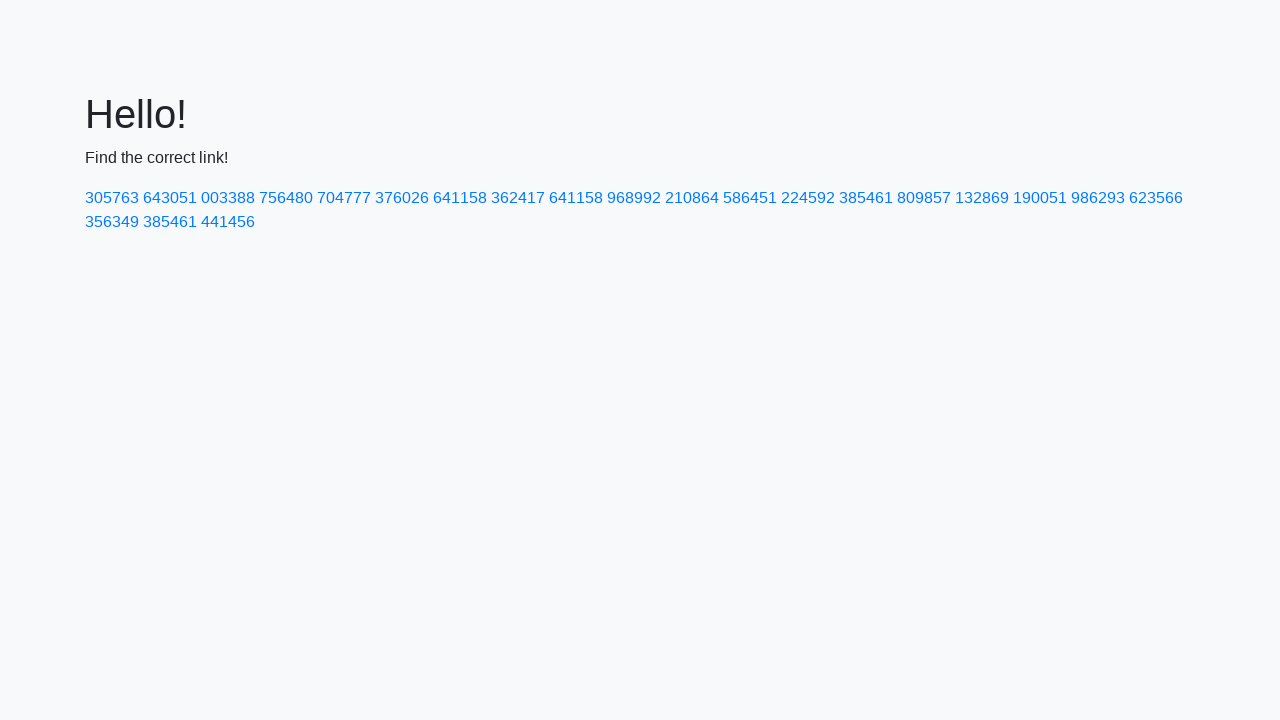

Clicked link with text '224592' at (808, 198) on text=224592
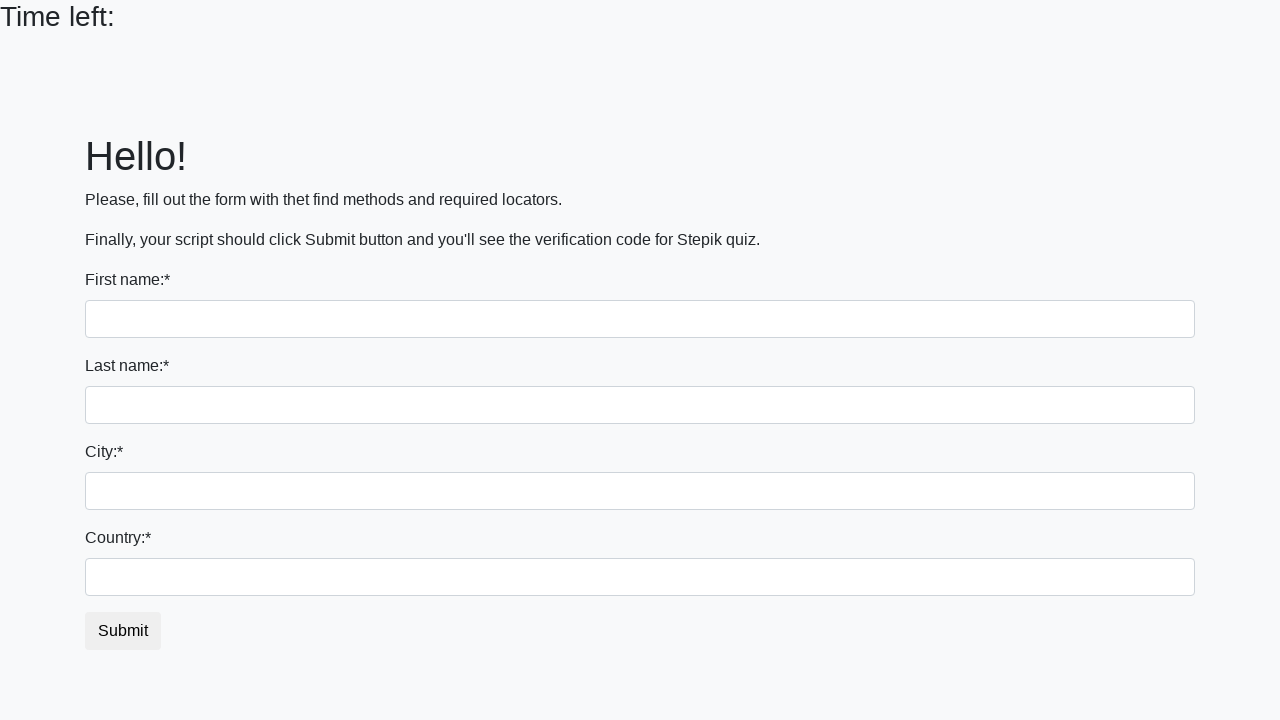

Filled first name field with 'Ivan' on input
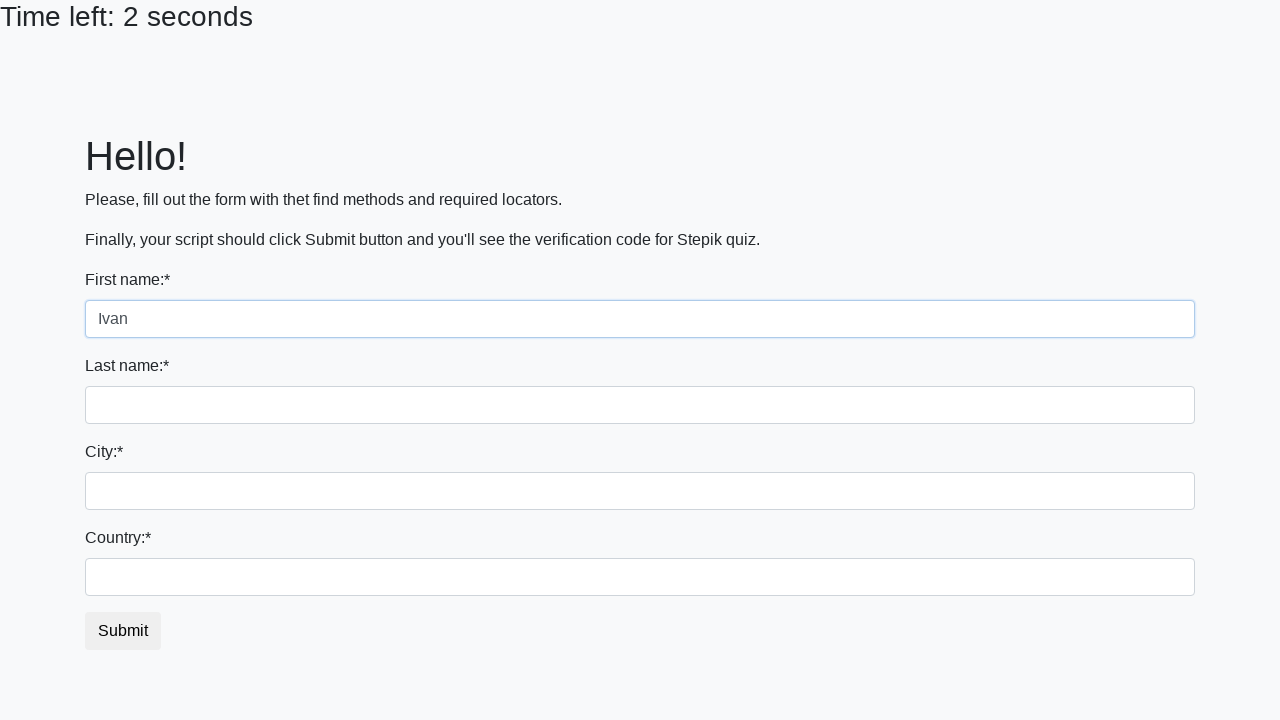

Filled last name field with 'Petrov' on input[name='last_name']
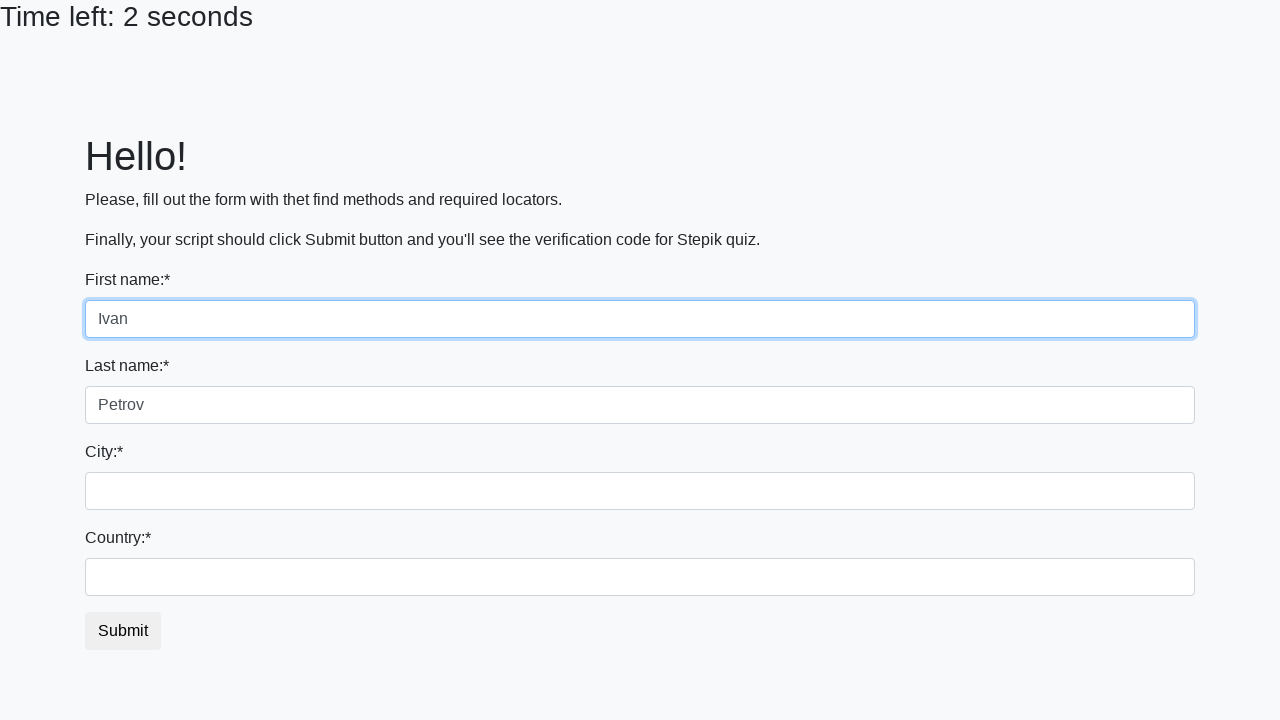

Filled city field with 'Smolensk' on .form-control.city
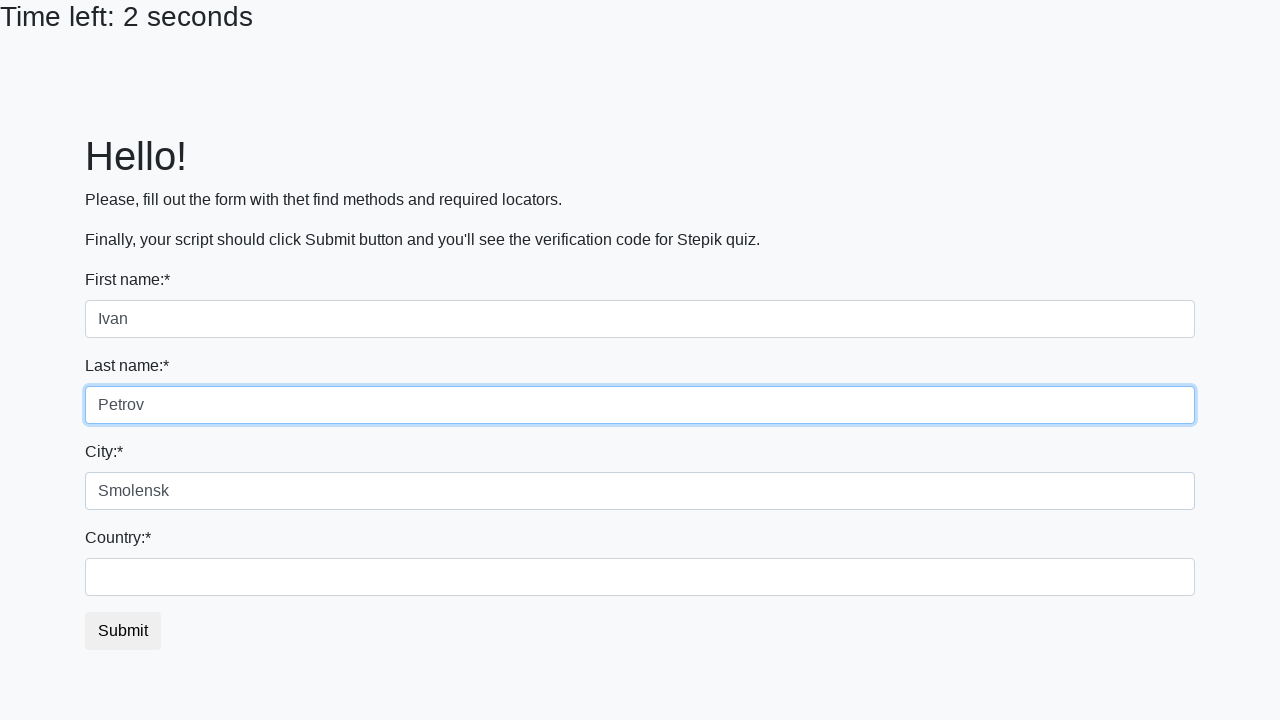

Filled country field with 'Russia' on #country
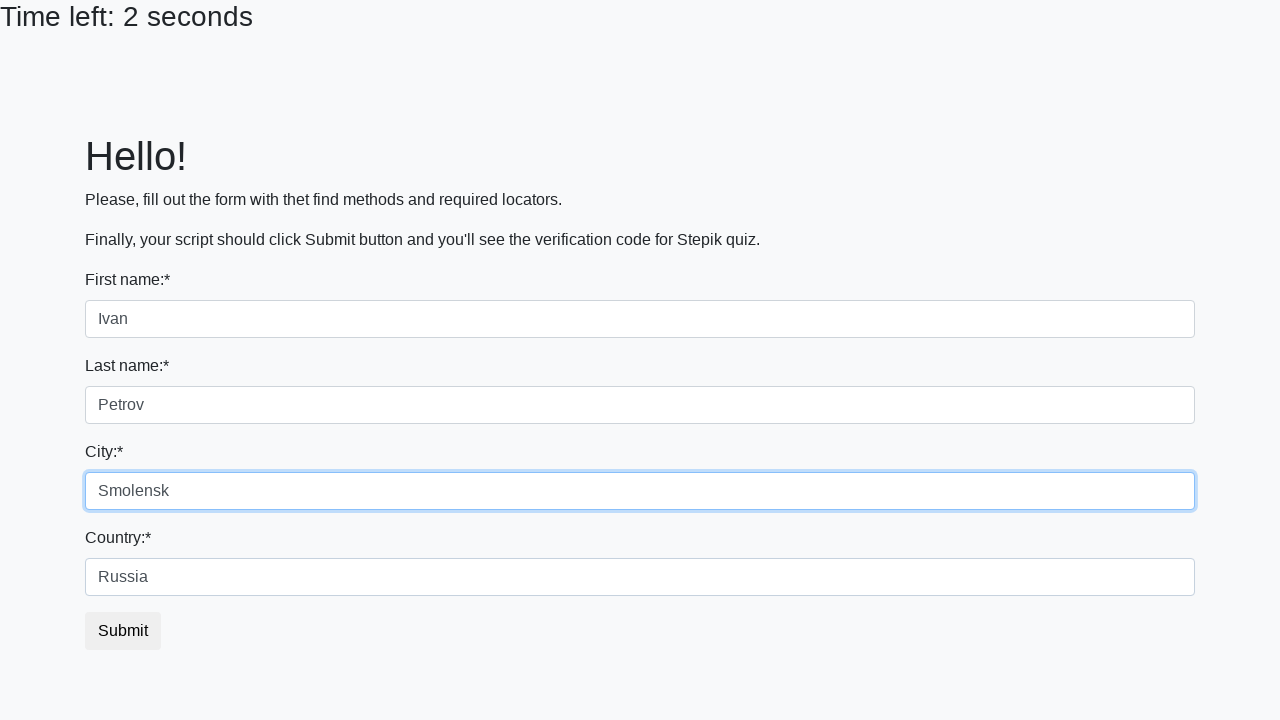

Clicked submit button to submit form at (123, 631) on button.btn
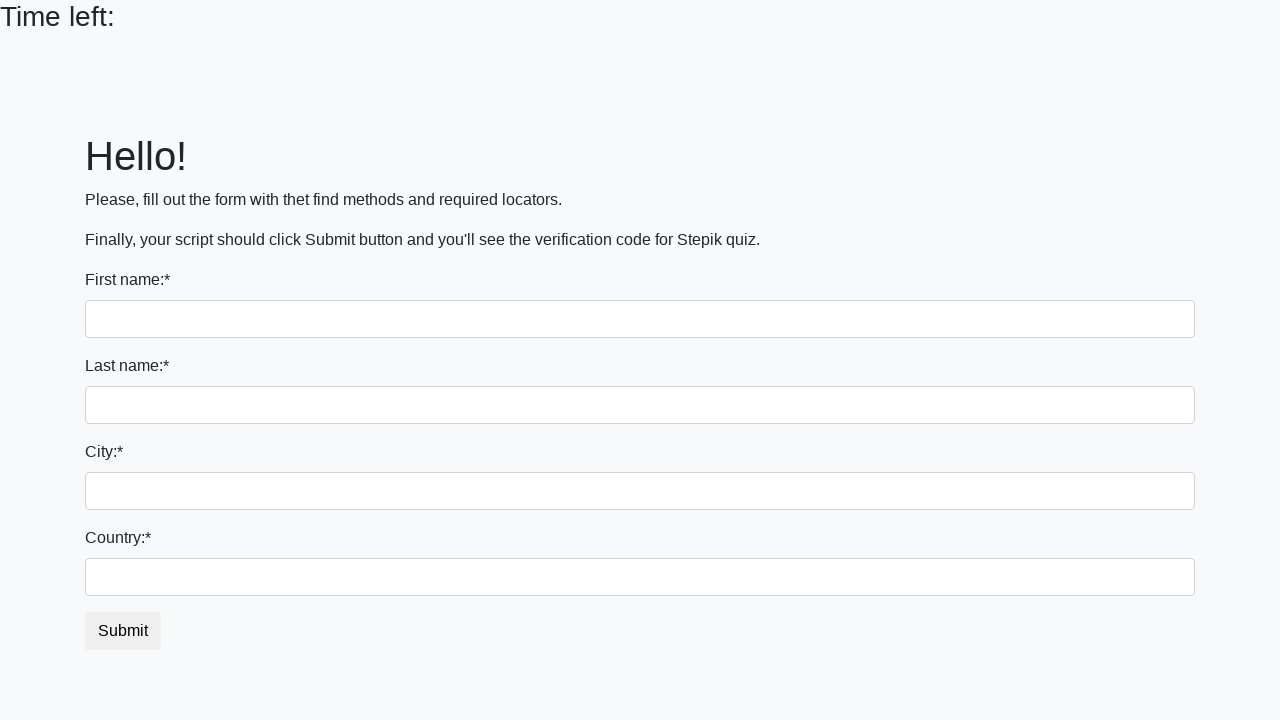

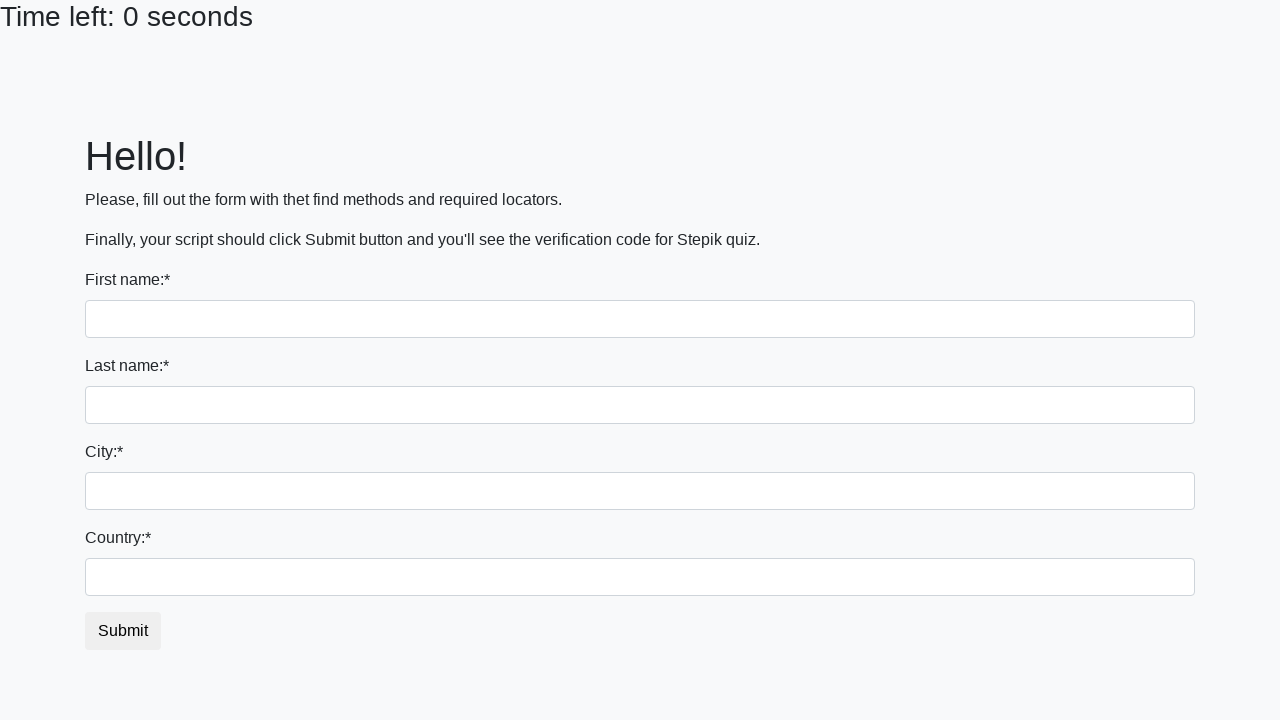